Tests viewing a post detail page by clicking the first post, verifying detail elements, and returning to the list.

Starting URL: https://the-match-five.vercel.app/community

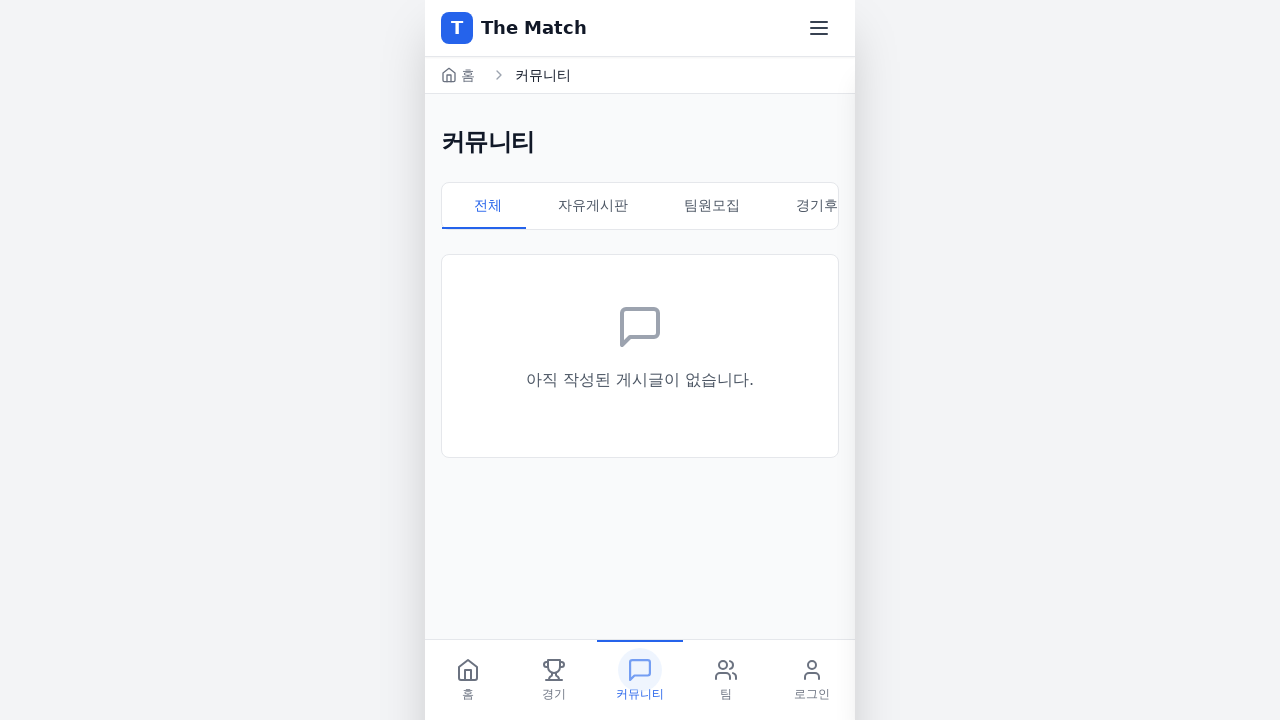

Waited for page to reach networkidle state
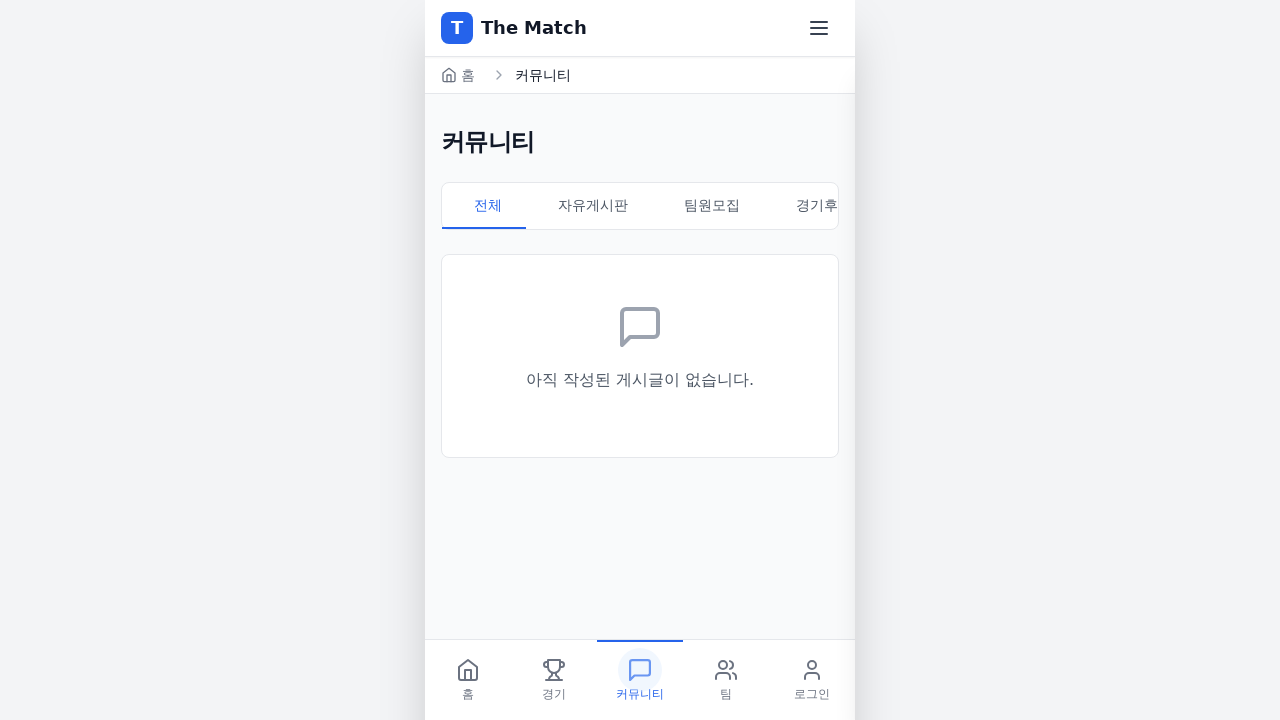

Located first post link
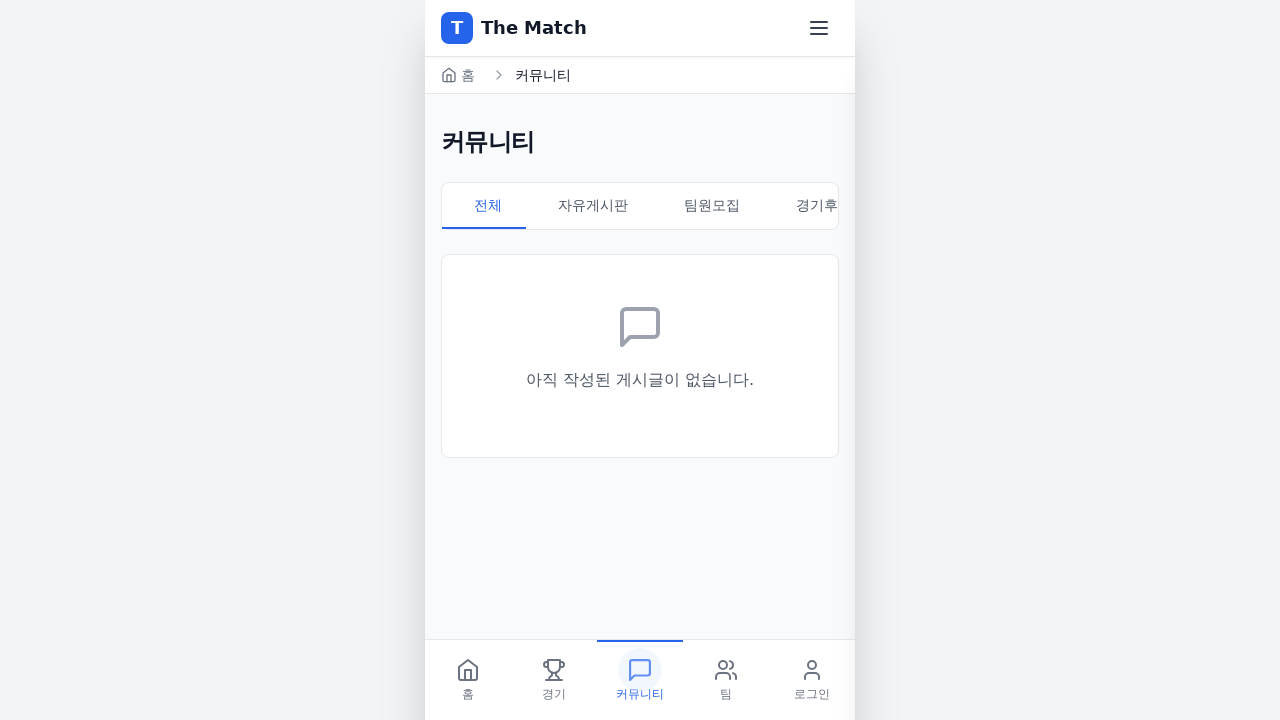

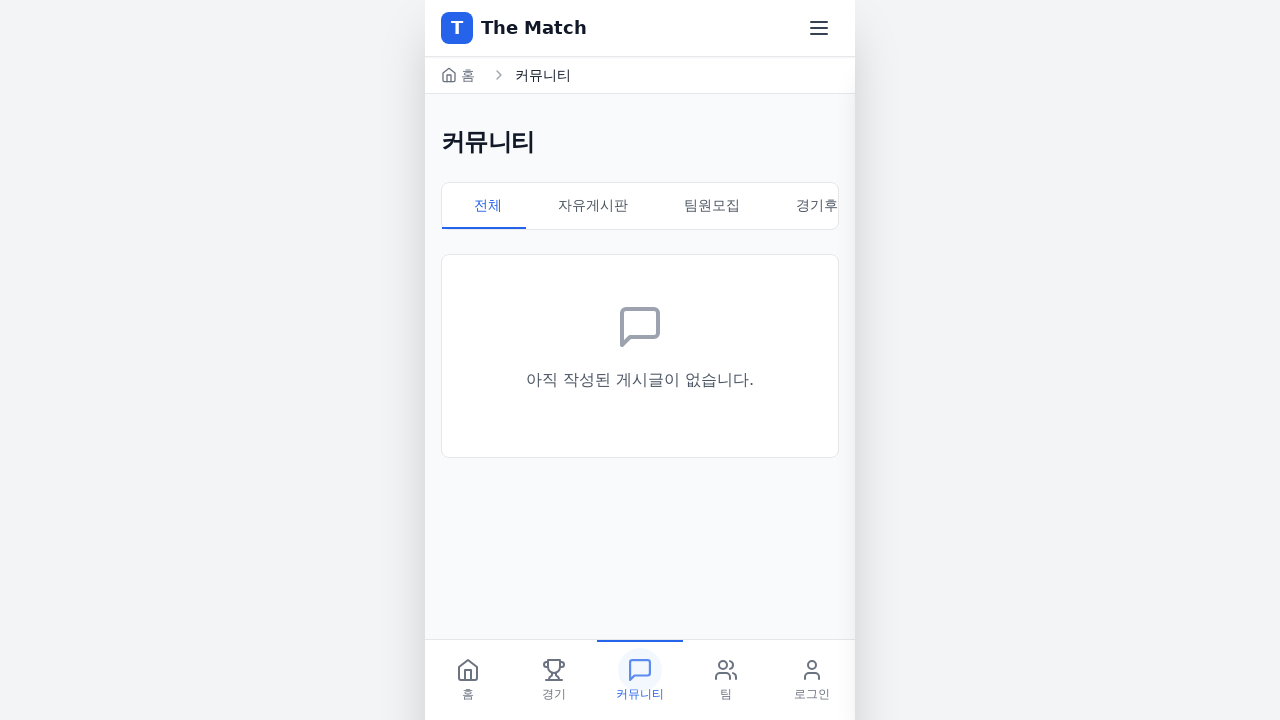